Tests mouse drawing functionality on a JavaScript paint application by drawing a square shape using mouse movements

Starting URL: https://paint.js.org/

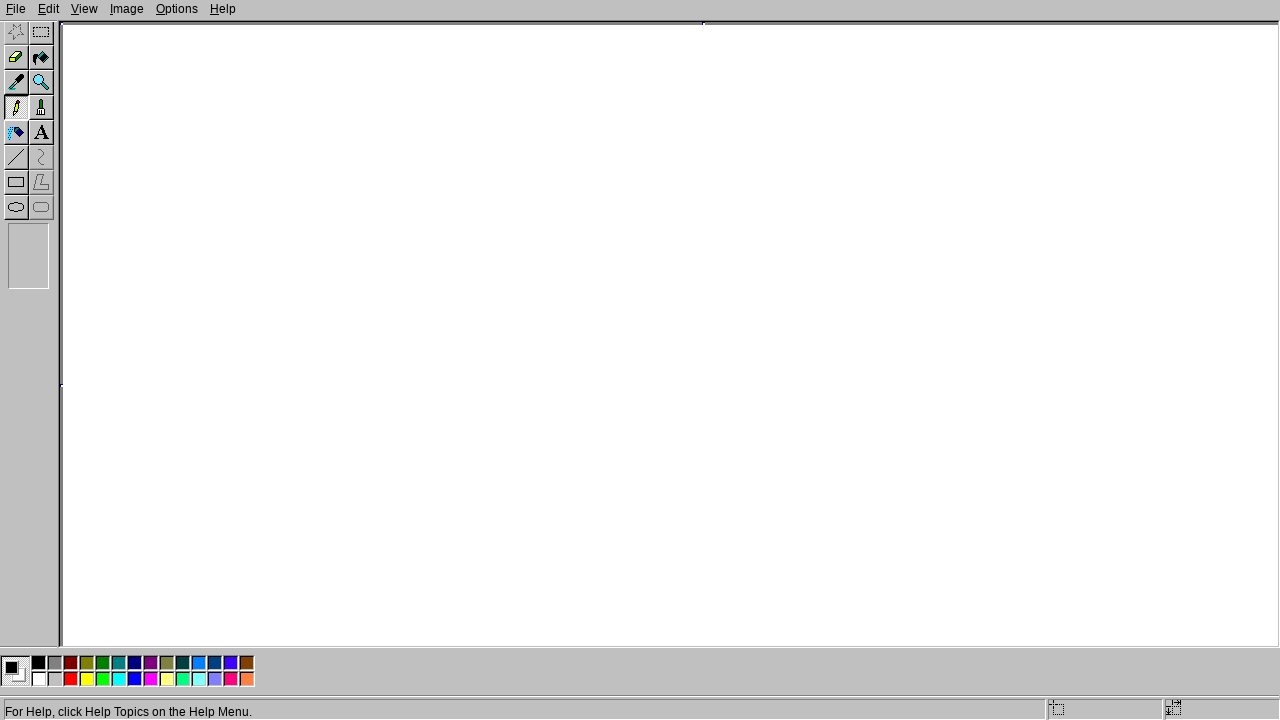

Moved mouse to starting position (200, 200) at (200, 200)
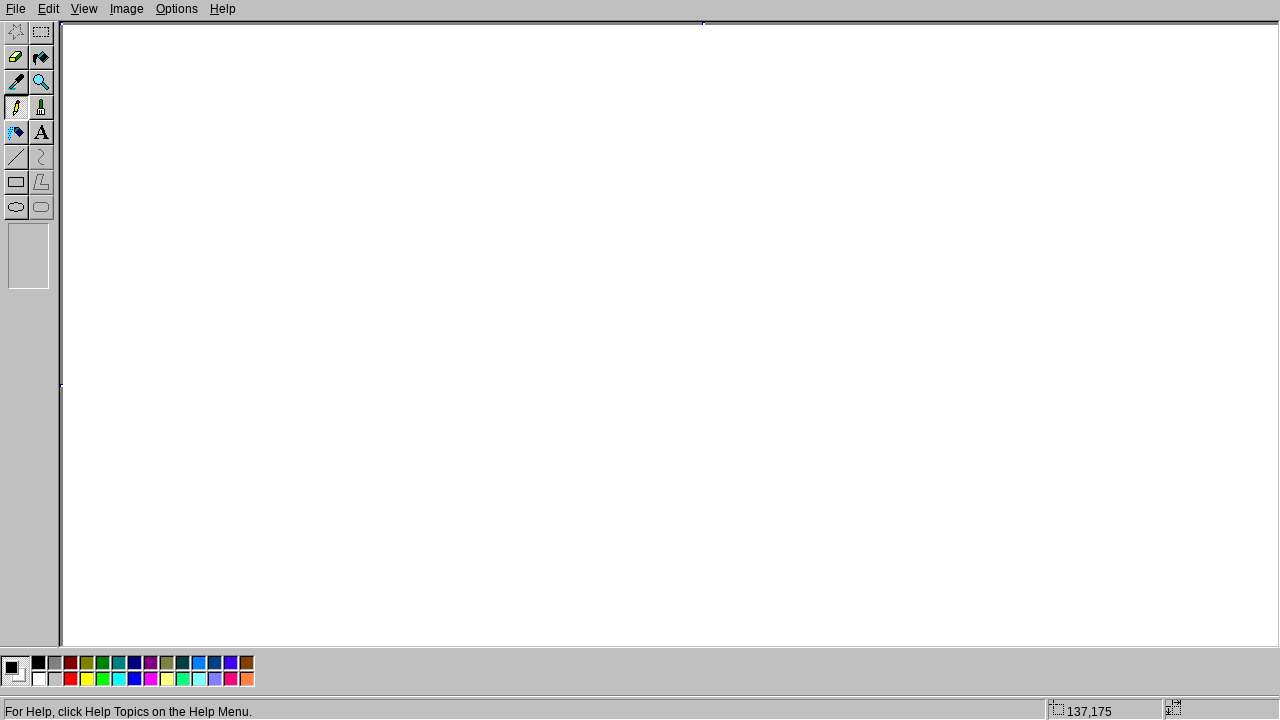

Pressed mouse button down to start drawing at (200, 200)
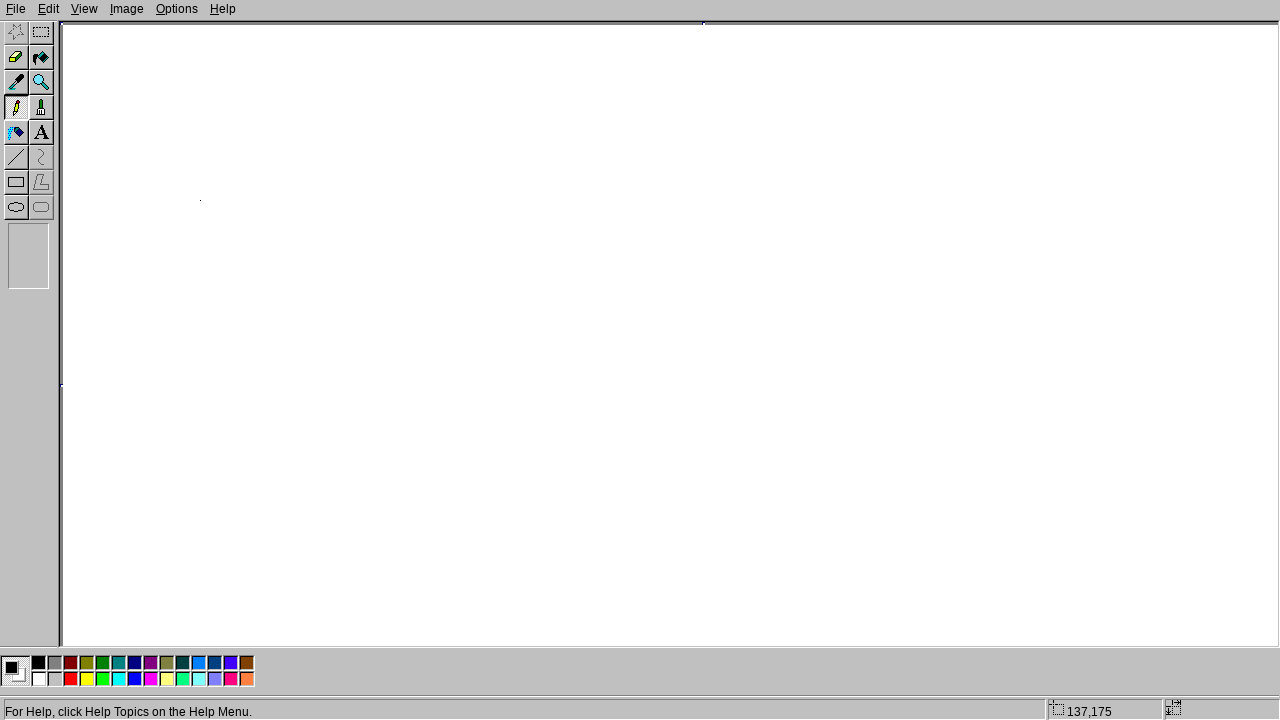

Moved mouse to (200, 400) - drawing first side of square at (200, 400)
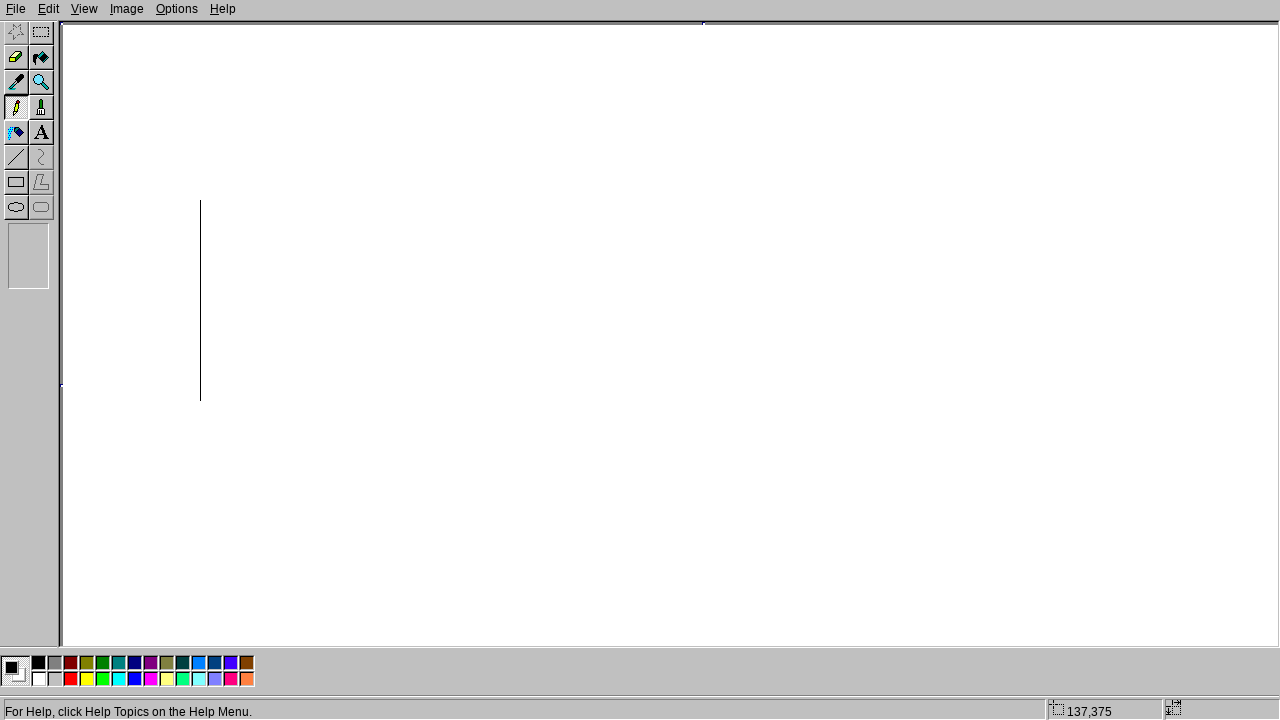

Moved mouse to (400, 400) - drawing second side of square at (400, 400)
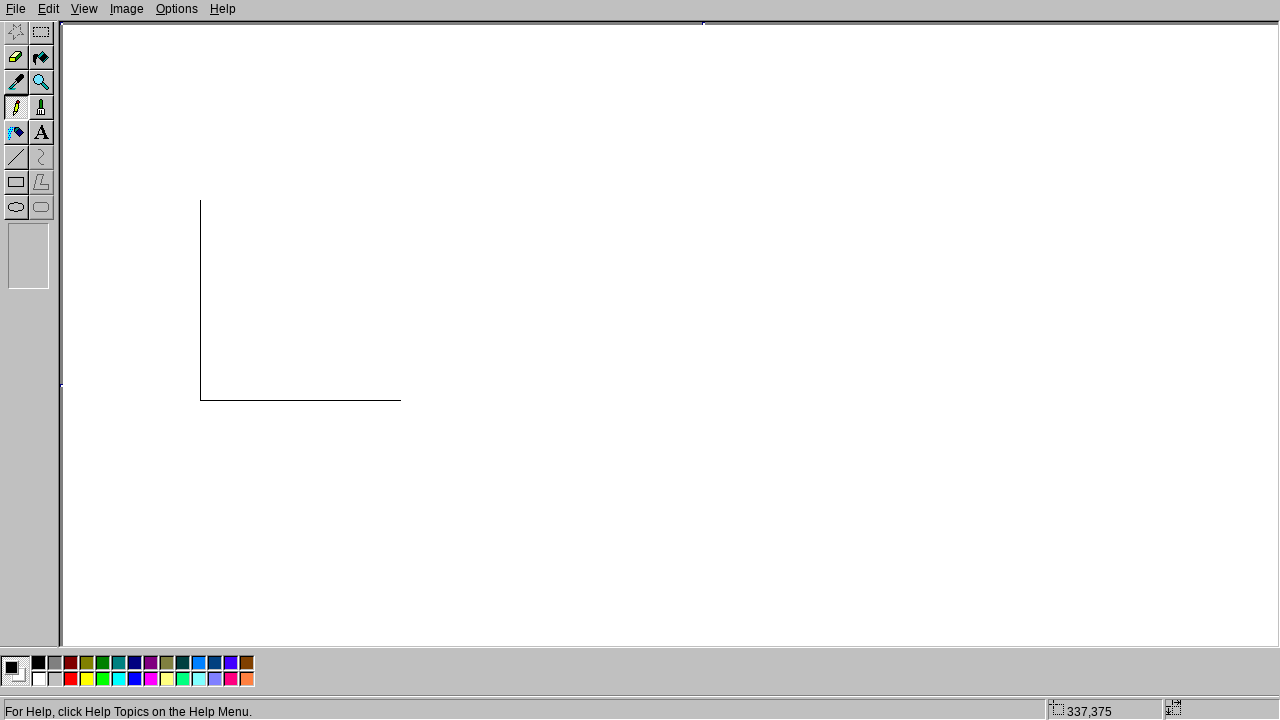

Moved mouse to (400, 200) - drawing third side of square at (400, 200)
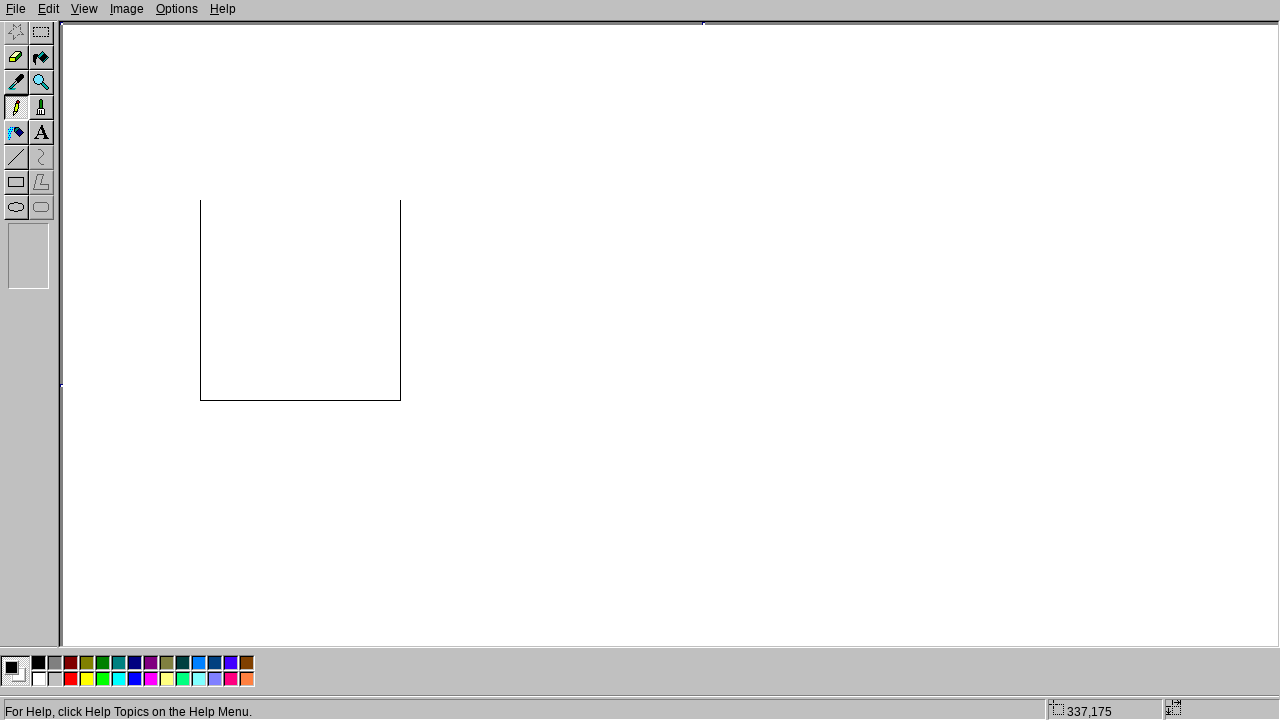

Moved mouse to (200, 200) - completing the square at (200, 200)
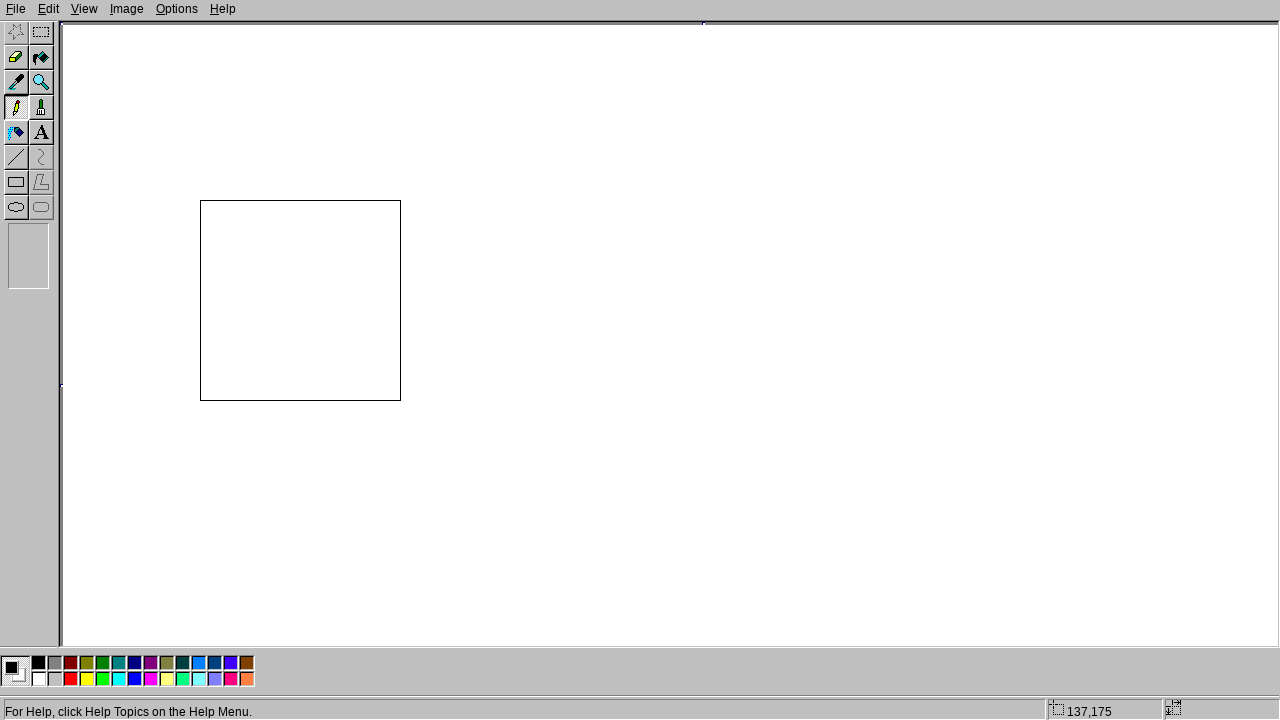

Released mouse button to finish drawing at (200, 200)
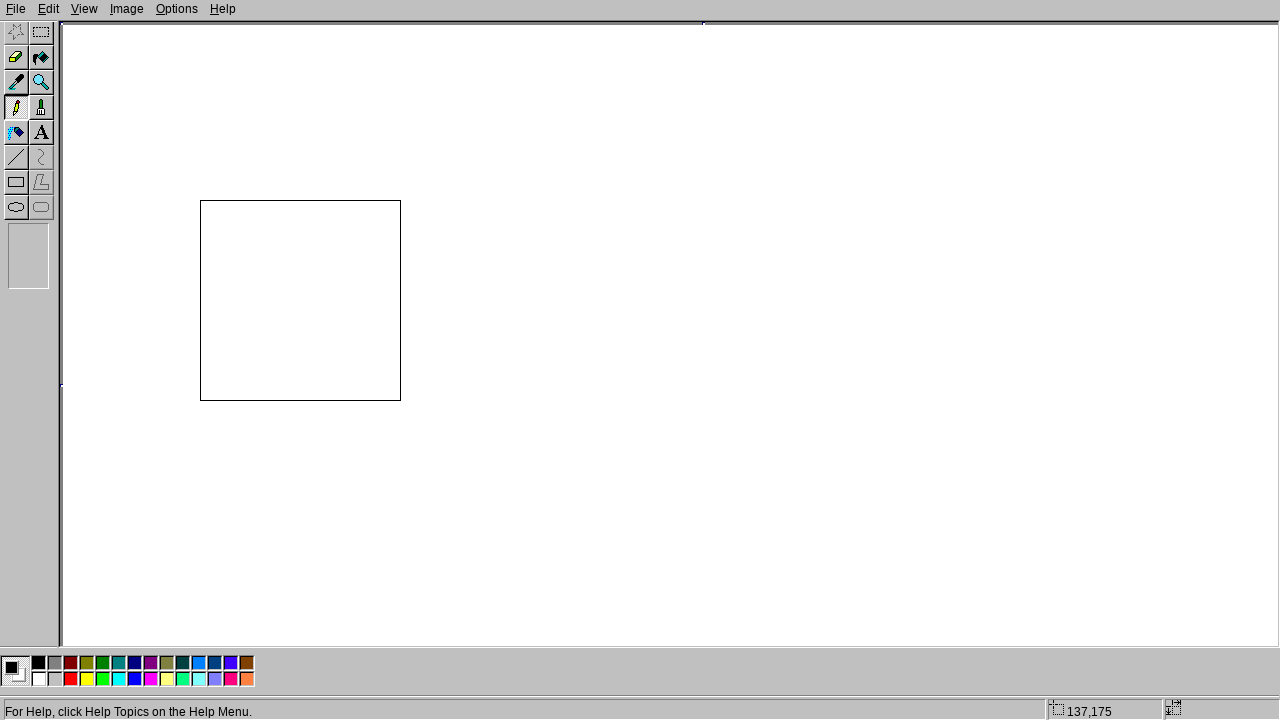

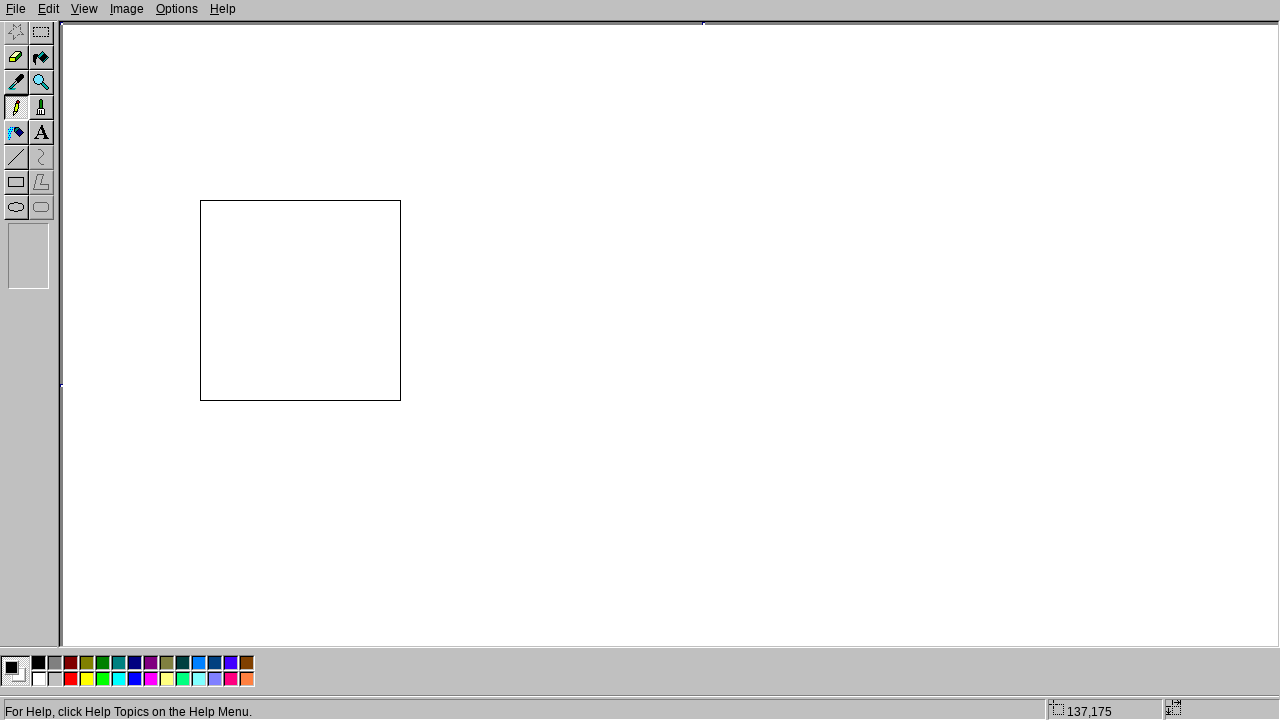